Tests that critical public pages load without HTTP errors by navigating to multiple pages.

Starting URL: https://airwave-complete.netlify.app/

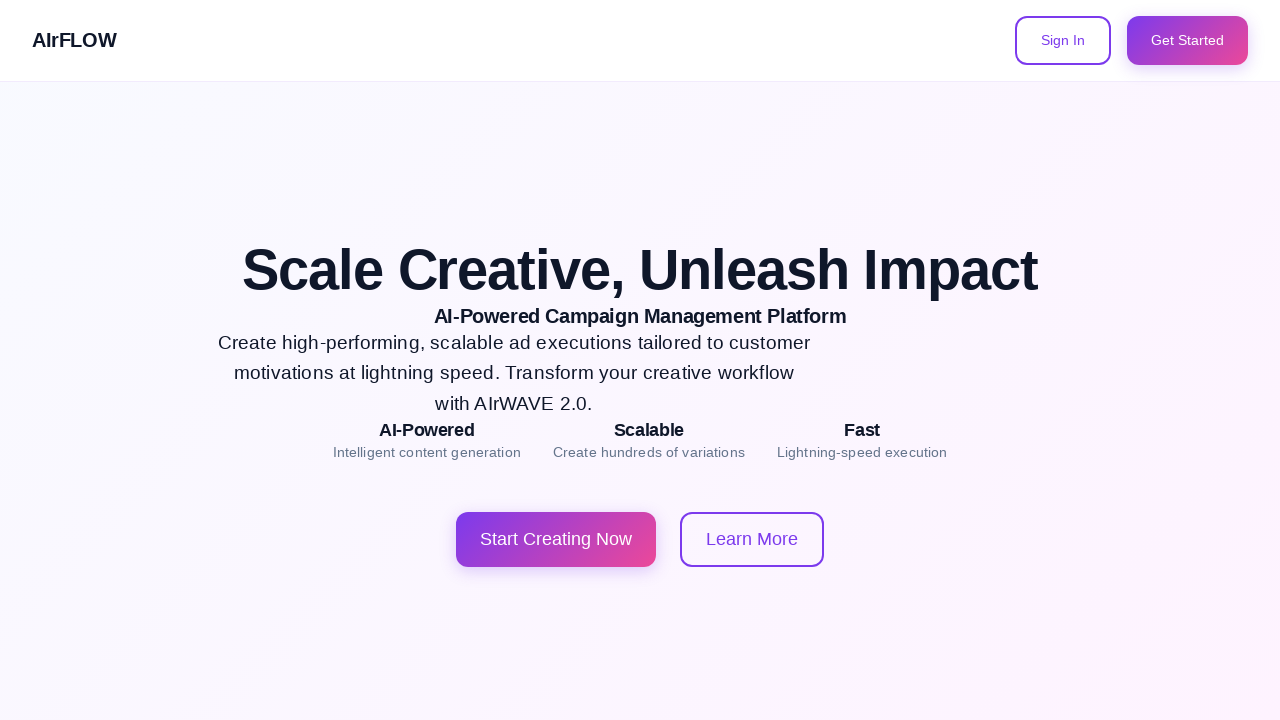

Navigated to /login
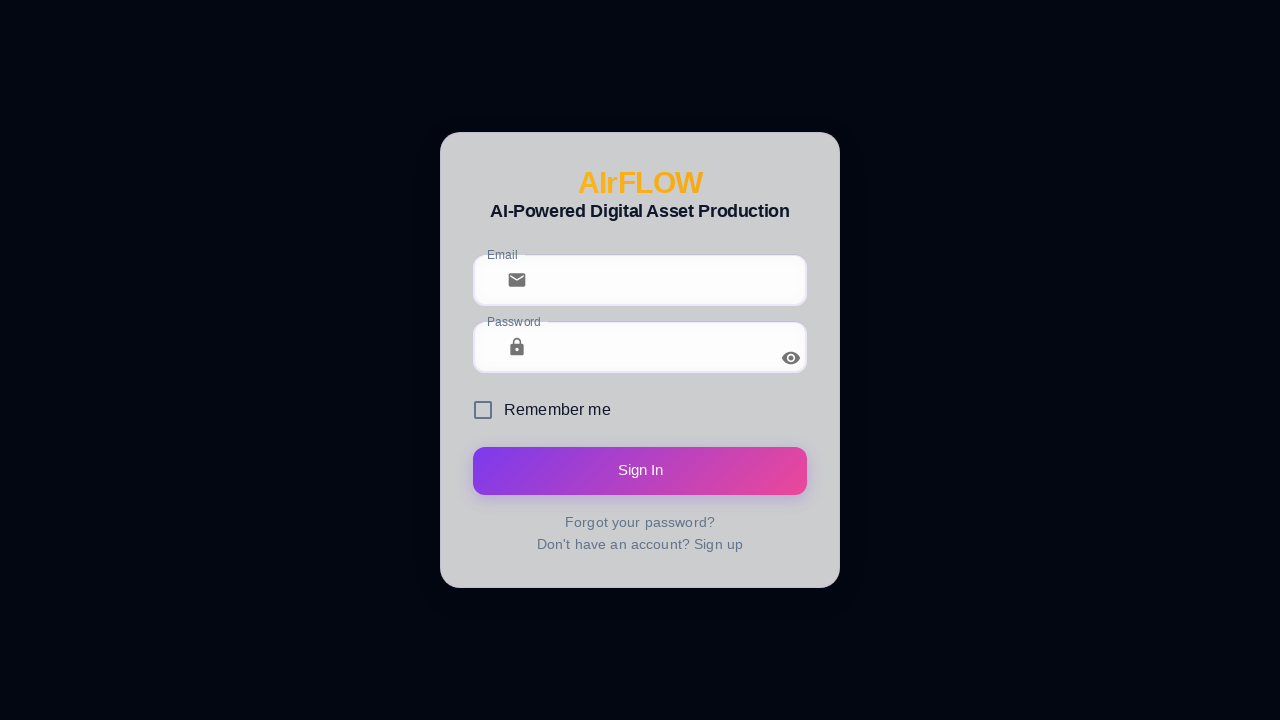

Verified /login returned status code 200 (< 400)
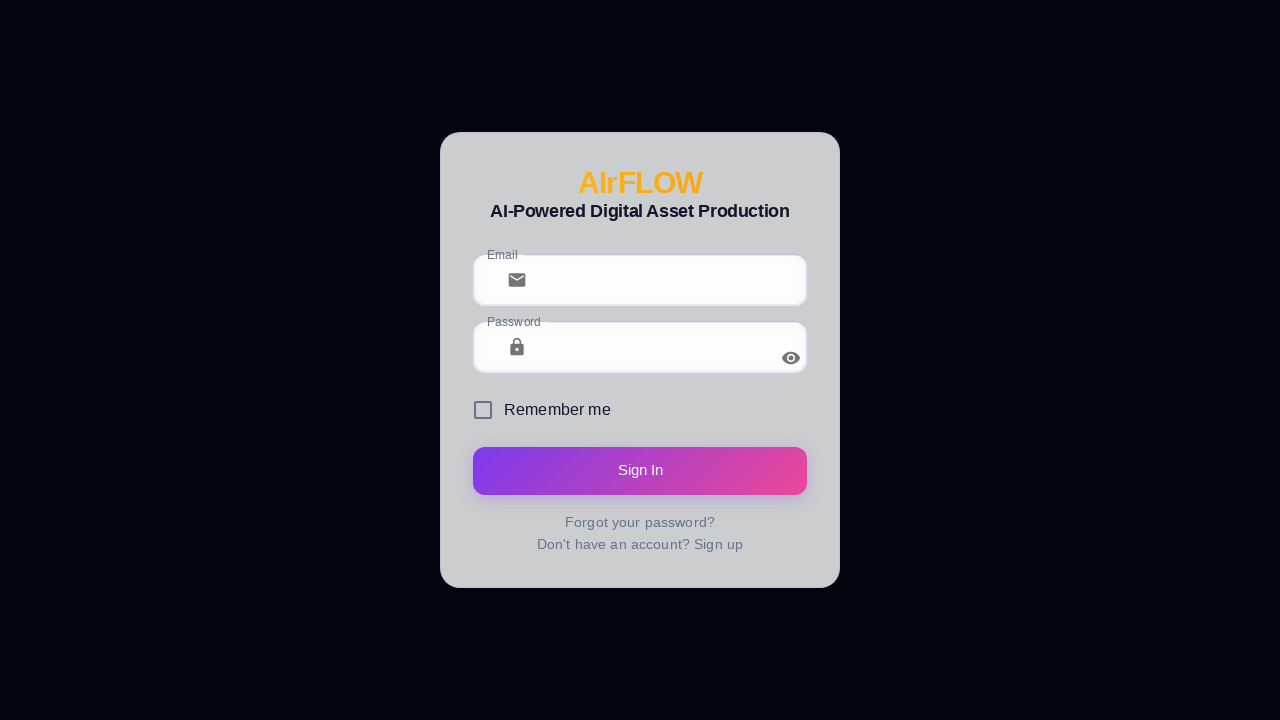

Waited for network idle on /login
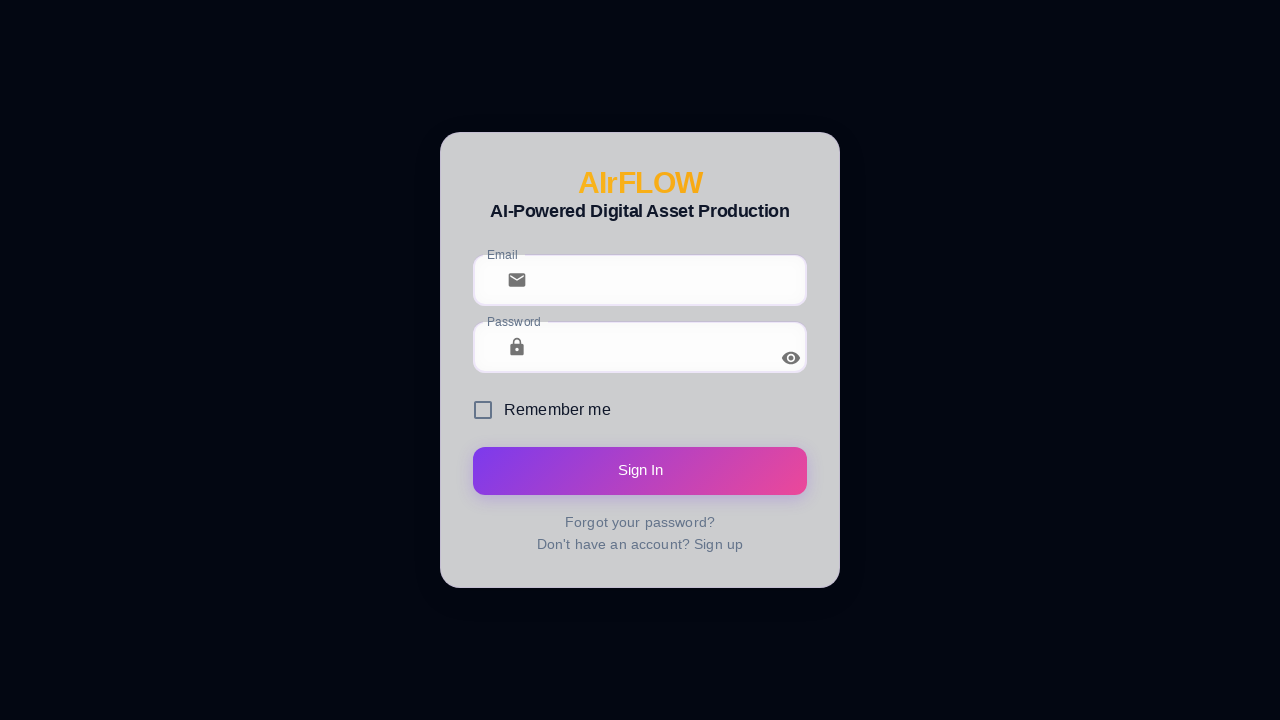

Navigated to /signup
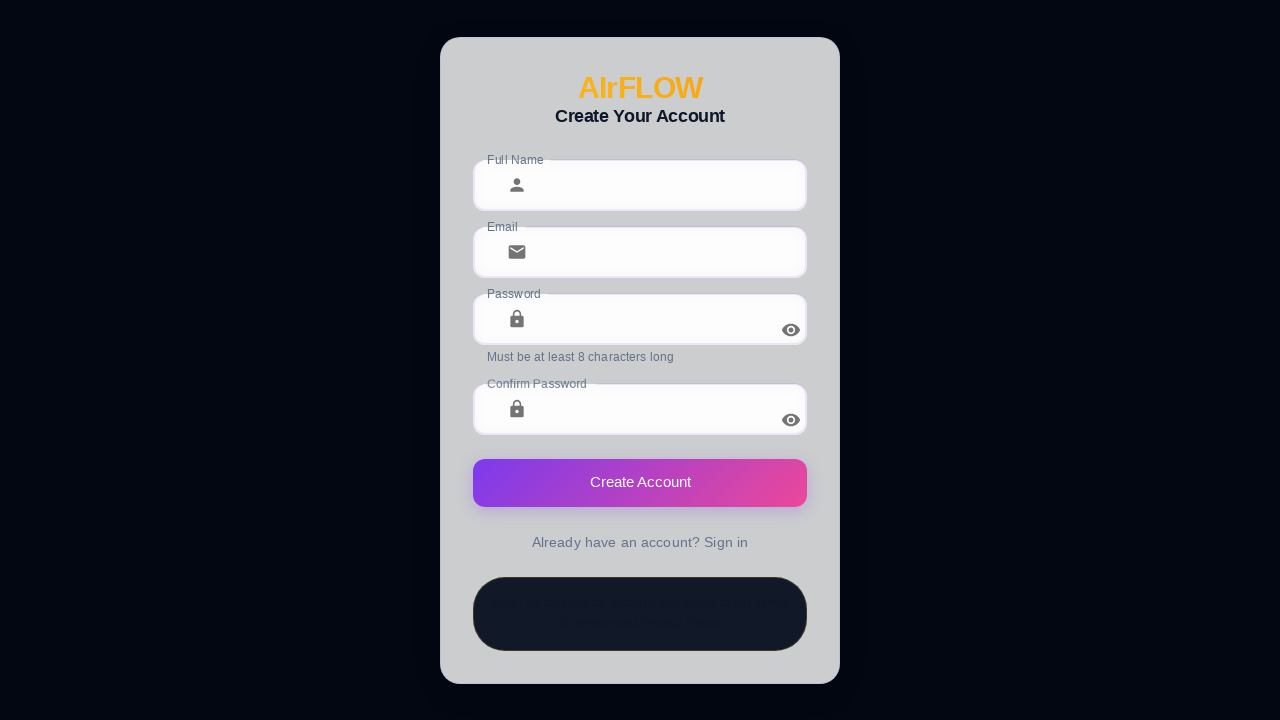

Verified /signup returned status code 200 (< 400)
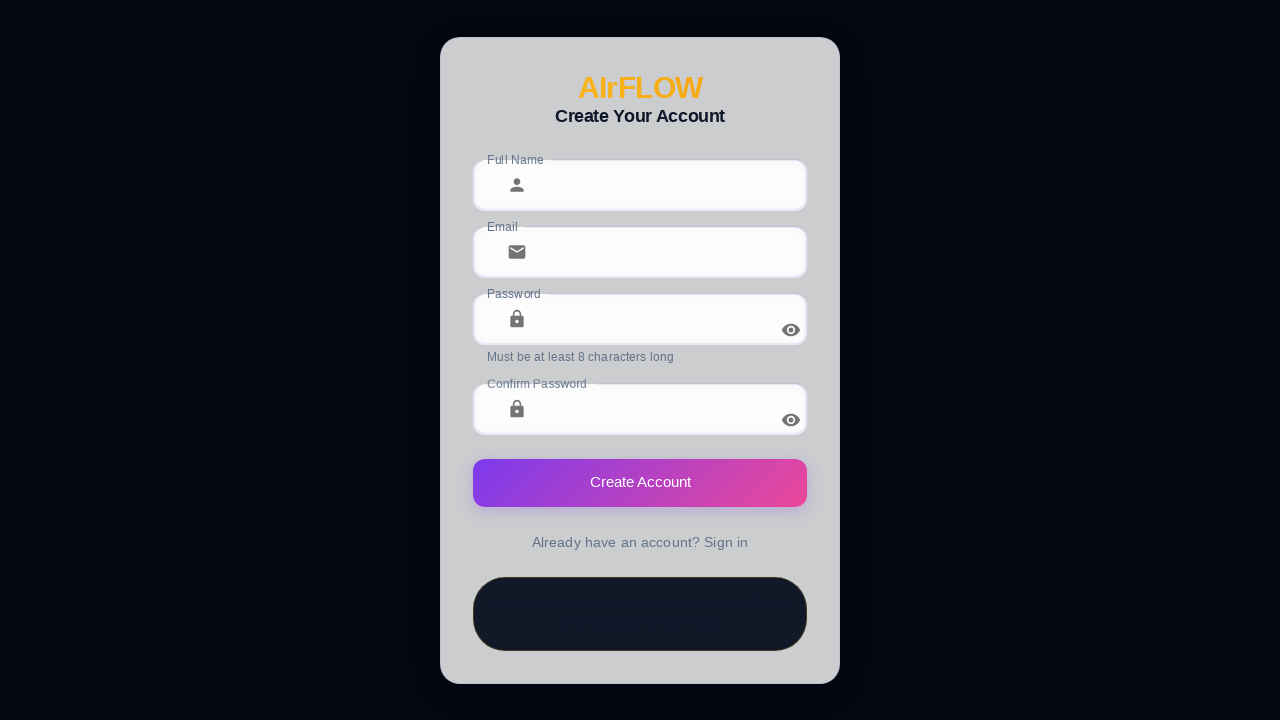

Waited for network idle on /signup
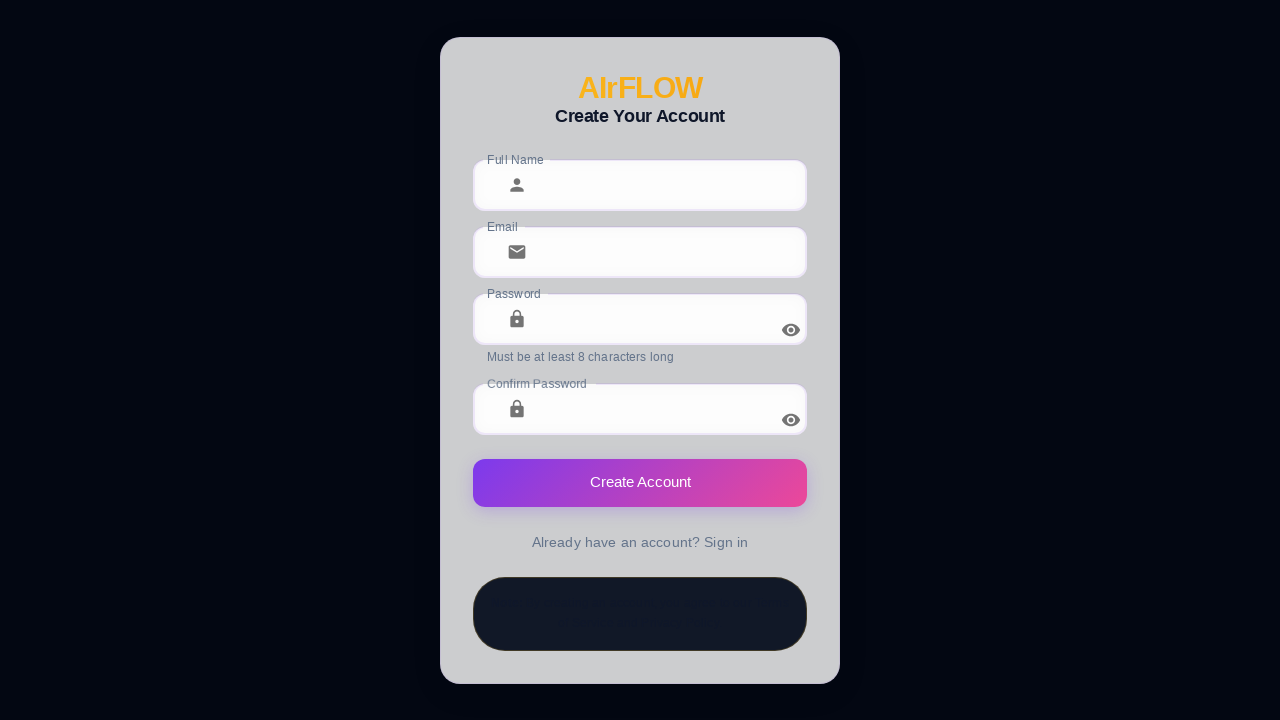

Navigated to /privacy-policy
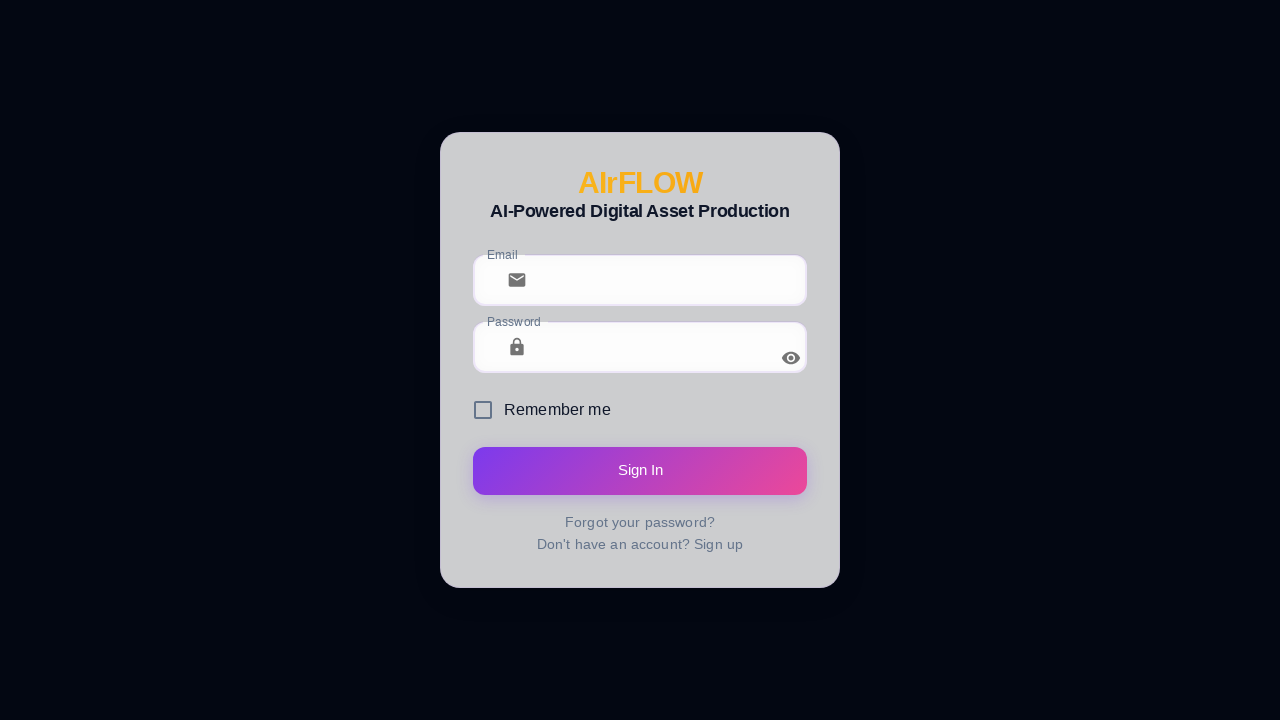

Verified /privacy-policy returned status code 200 (< 400)
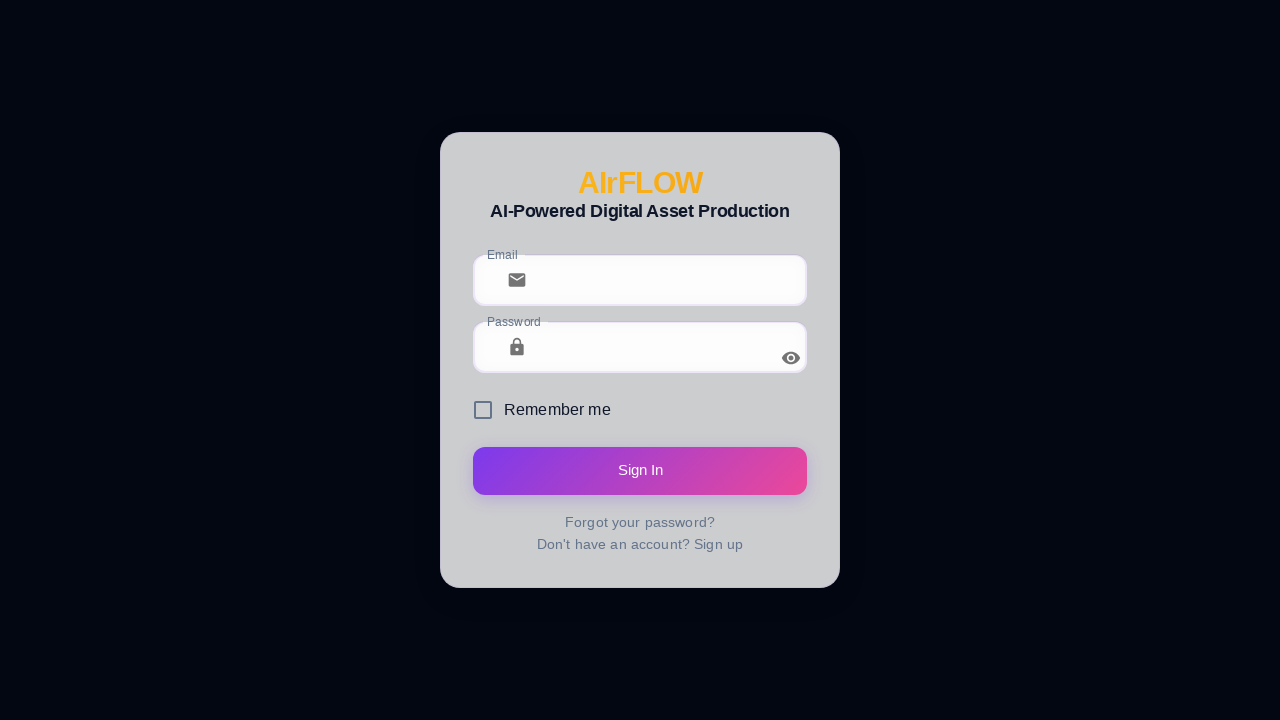

Waited for network idle on /privacy-policy
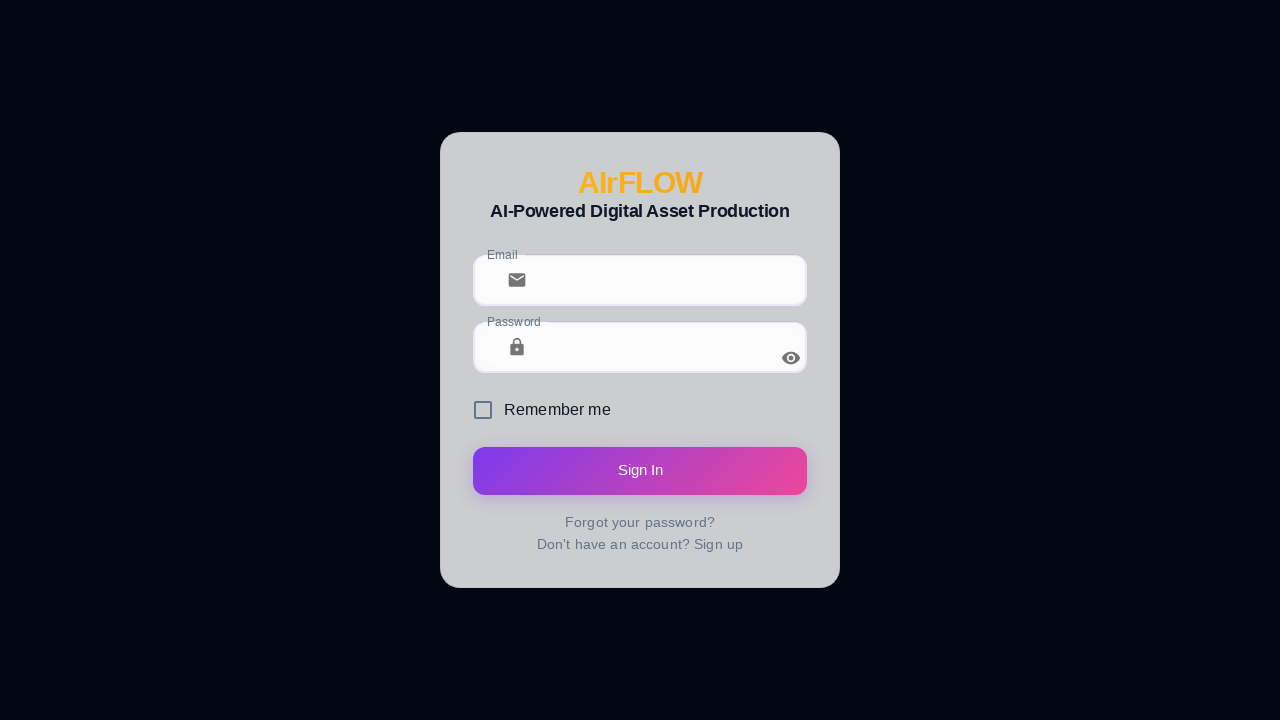

Navigated to /terms-of-service
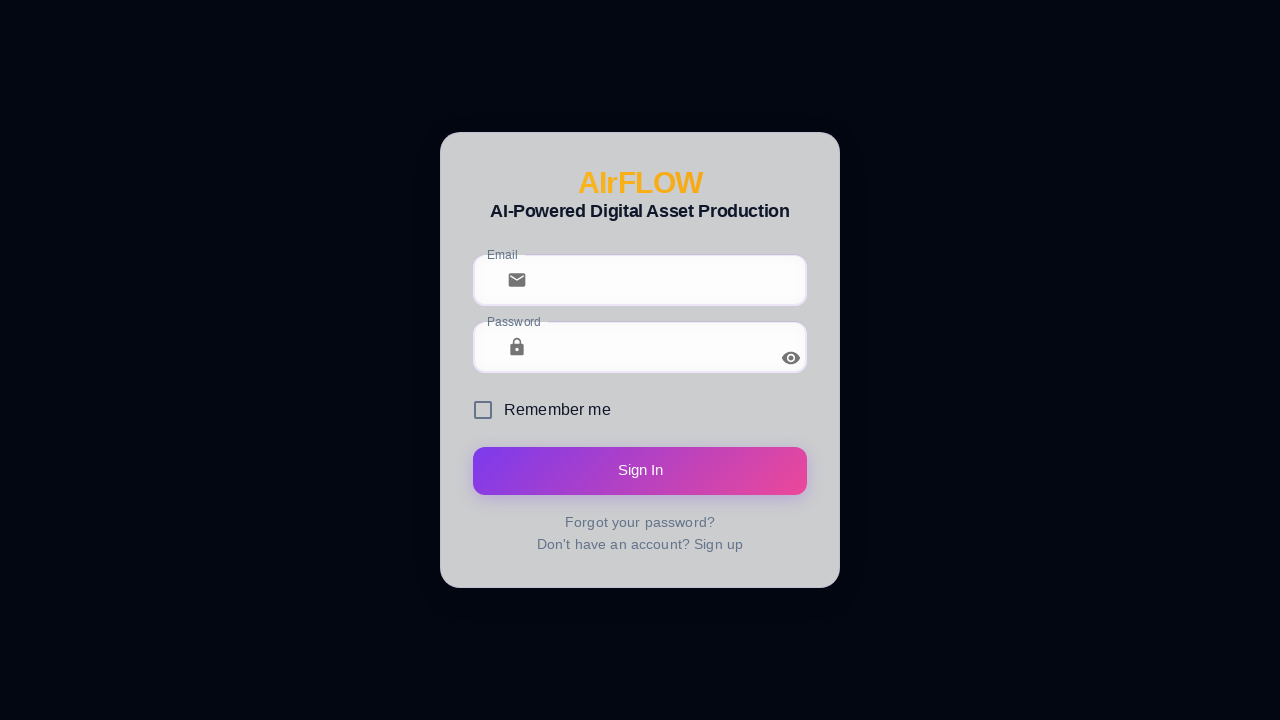

Verified /terms-of-service returned status code 200 (< 400)
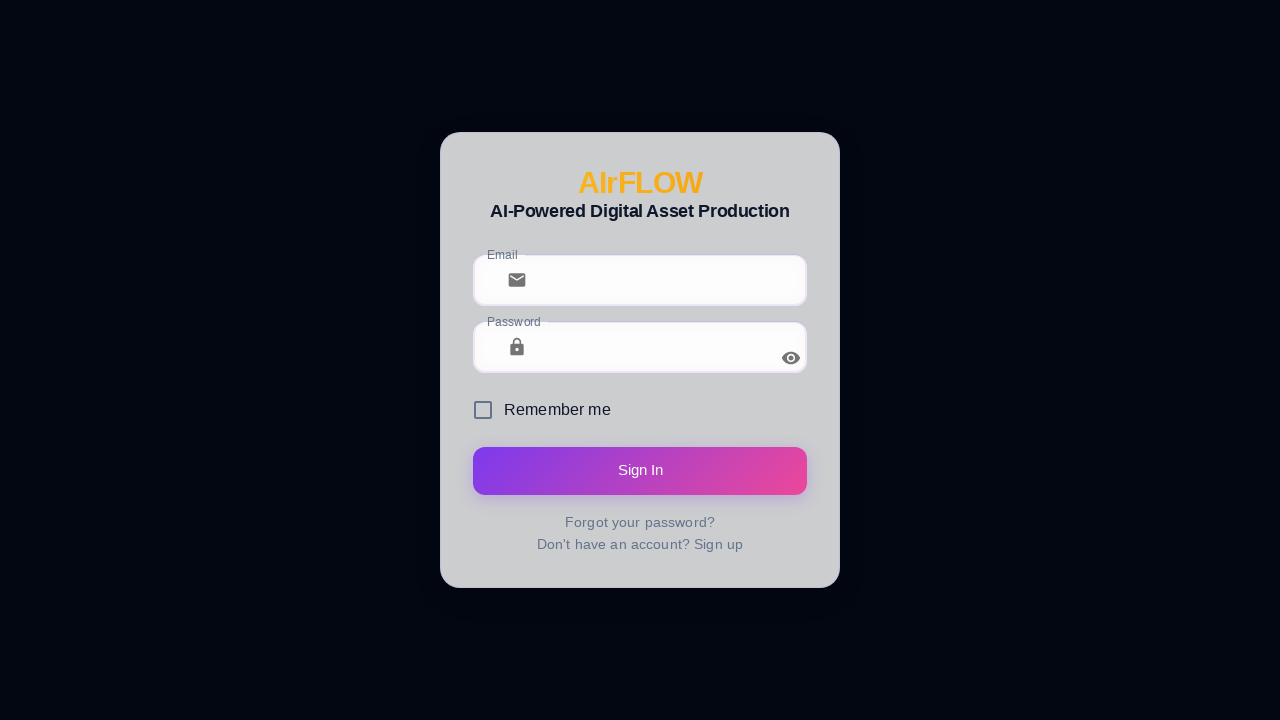

Waited for network idle on /terms-of-service
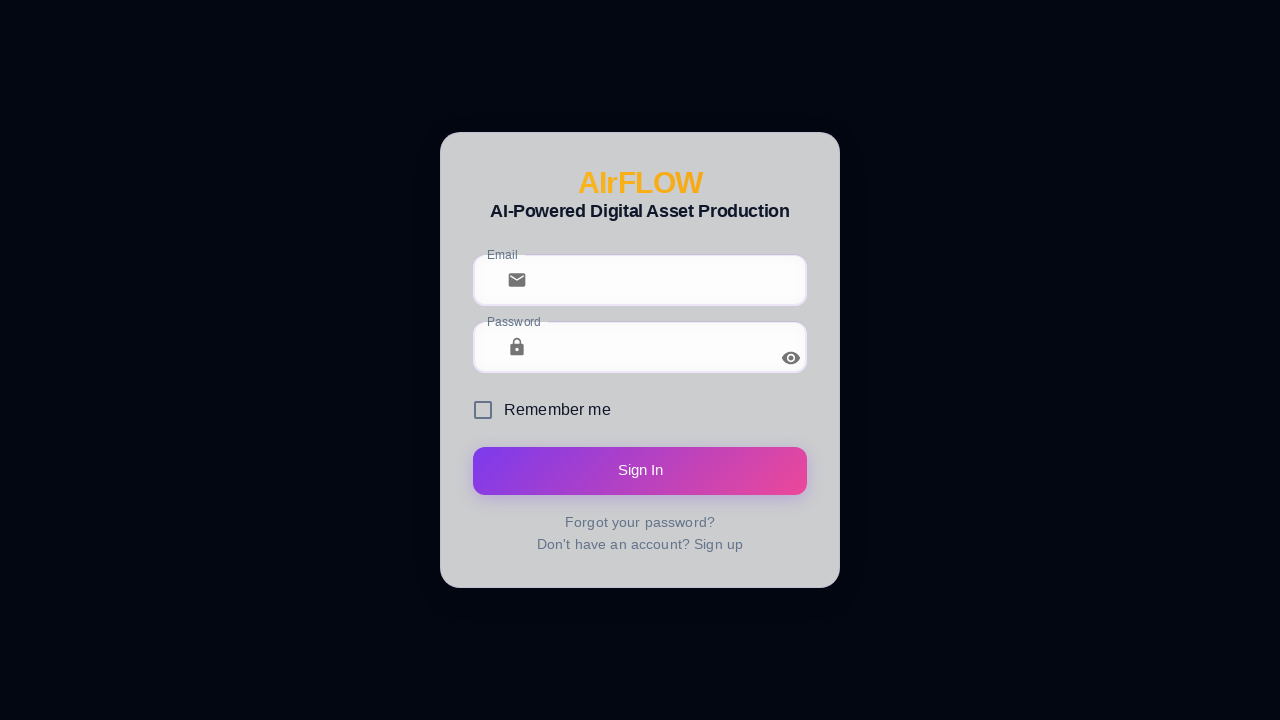

Navigated to /api-docs
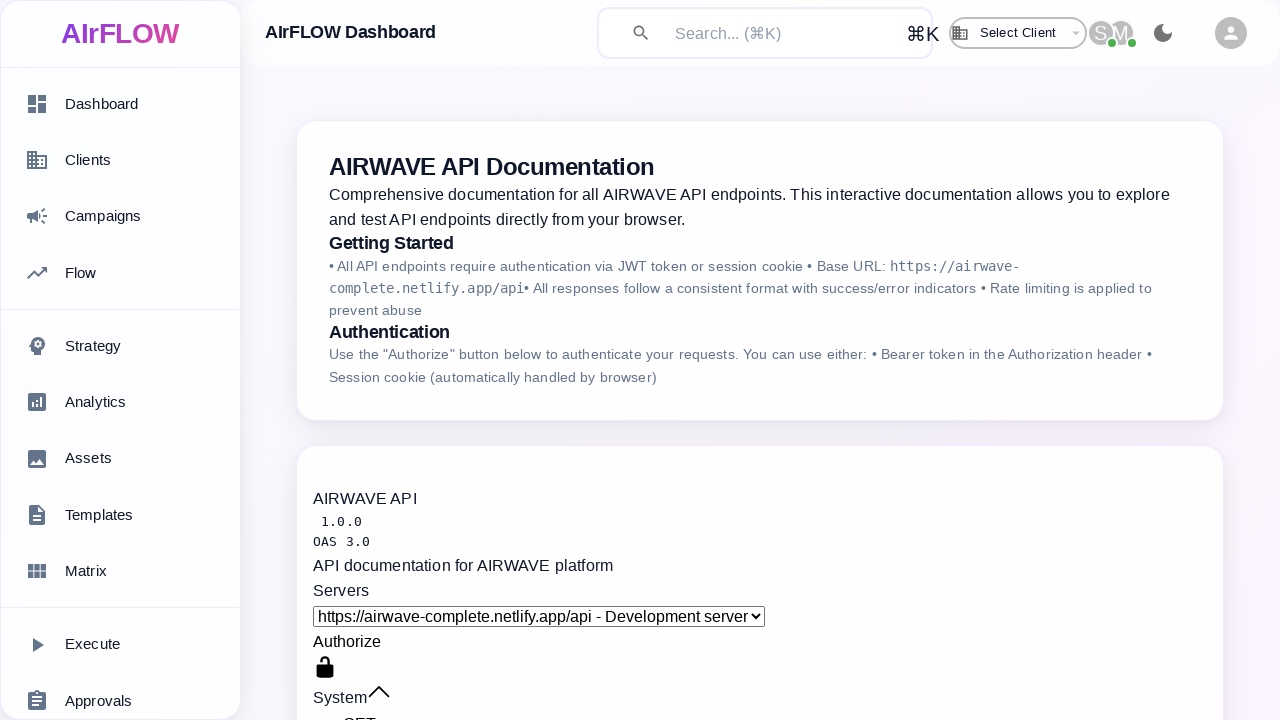

Verified /api-docs returned status code 200 (< 400)
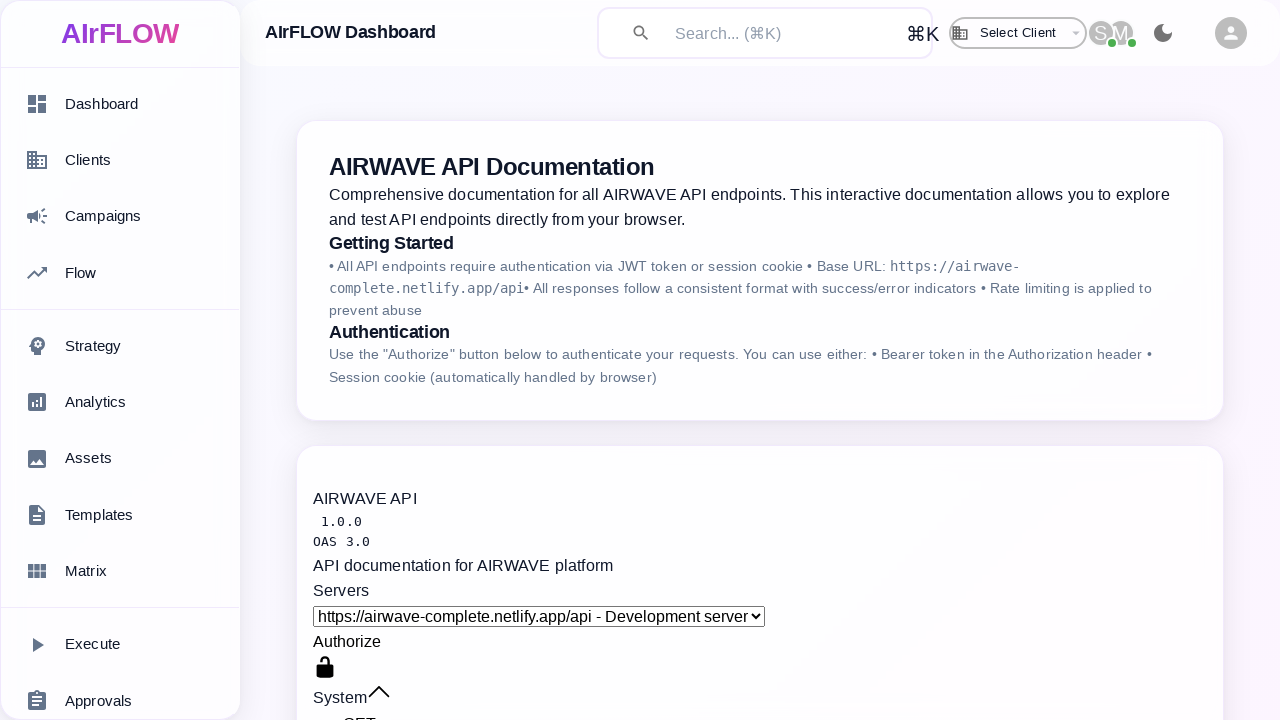

Waited for network idle on /api-docs
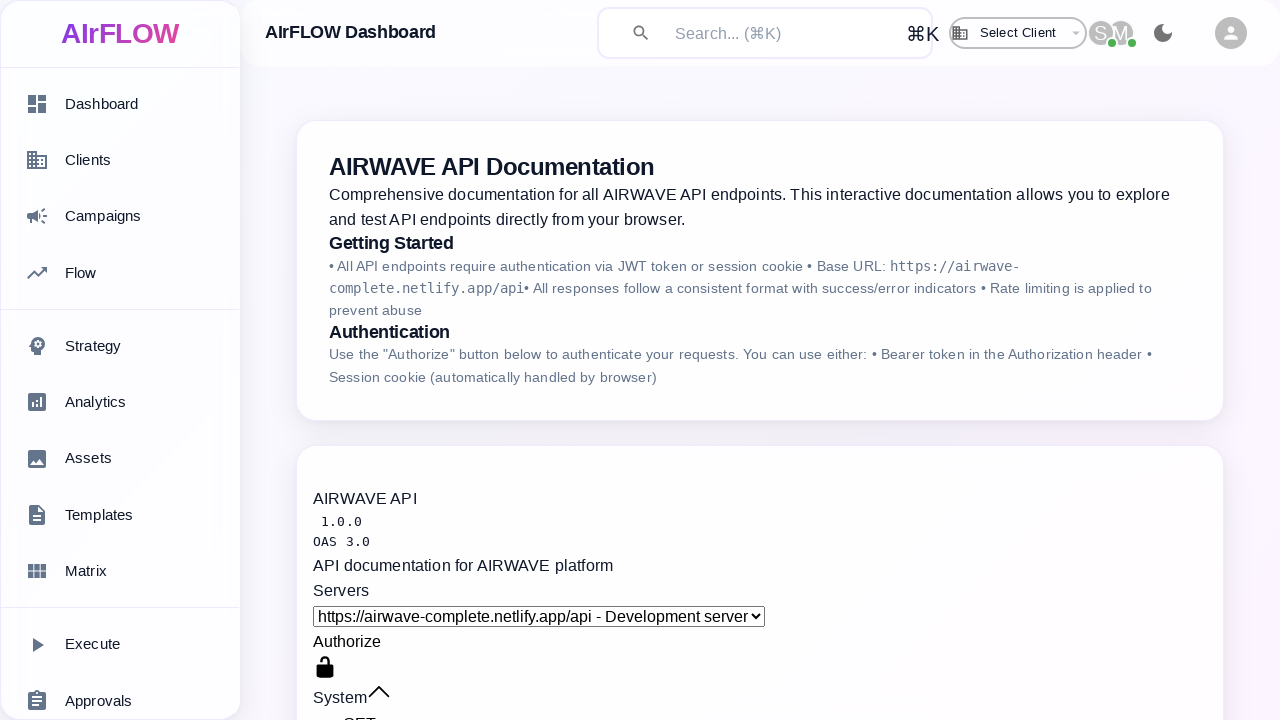

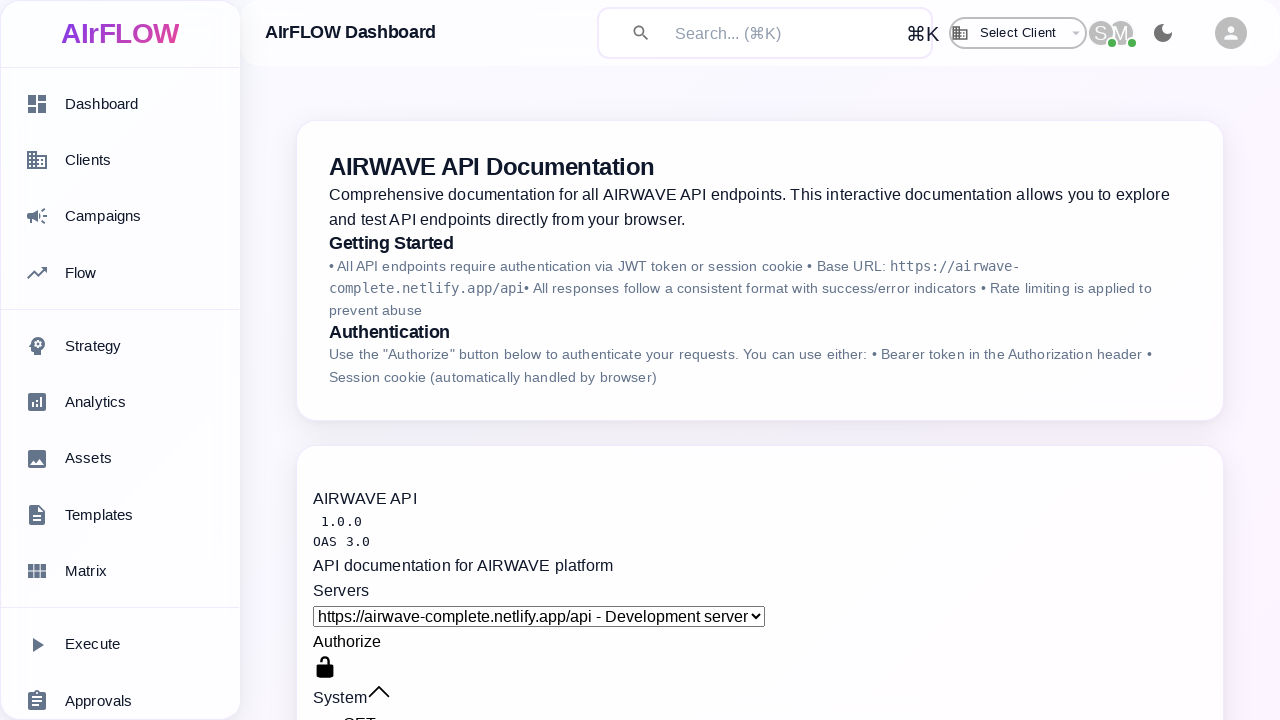